Solves a math problem by reading two numbers from the page, calculating their sum, selecting the result from a dropdown, and submitting the form

Starting URL: http://suninjuly.github.io/selects1.html

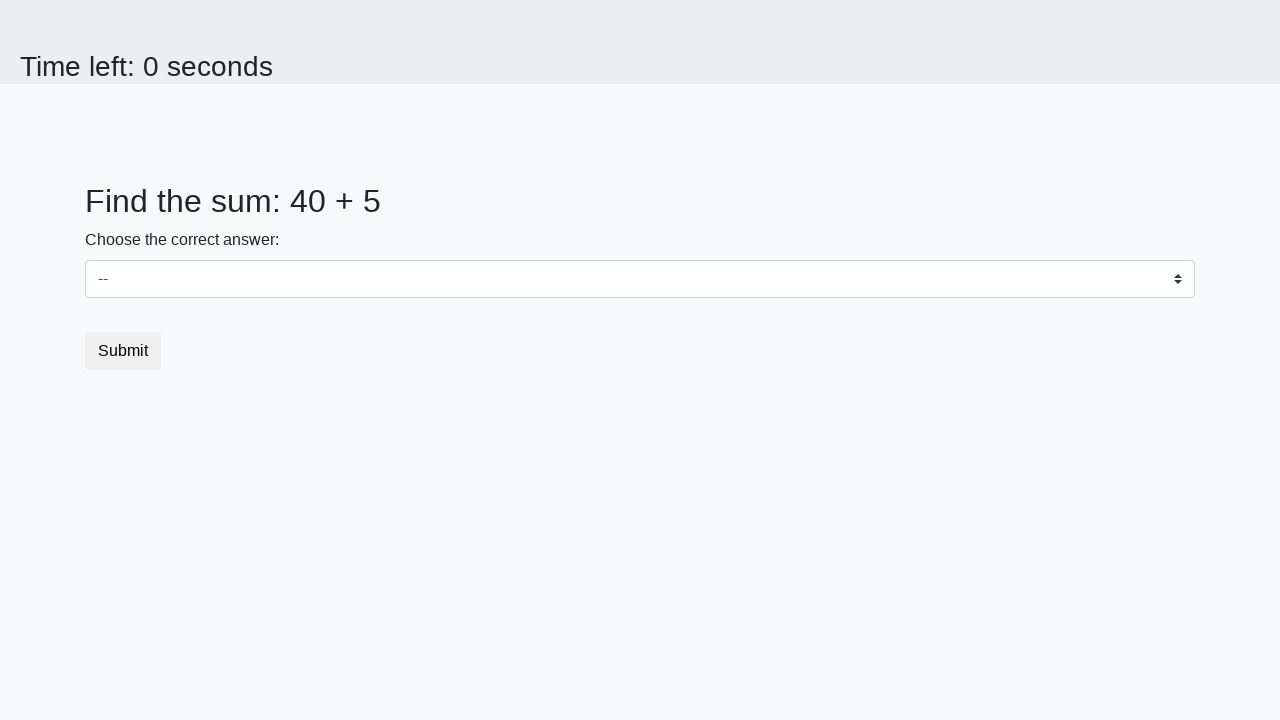

Located first number element (#num1)
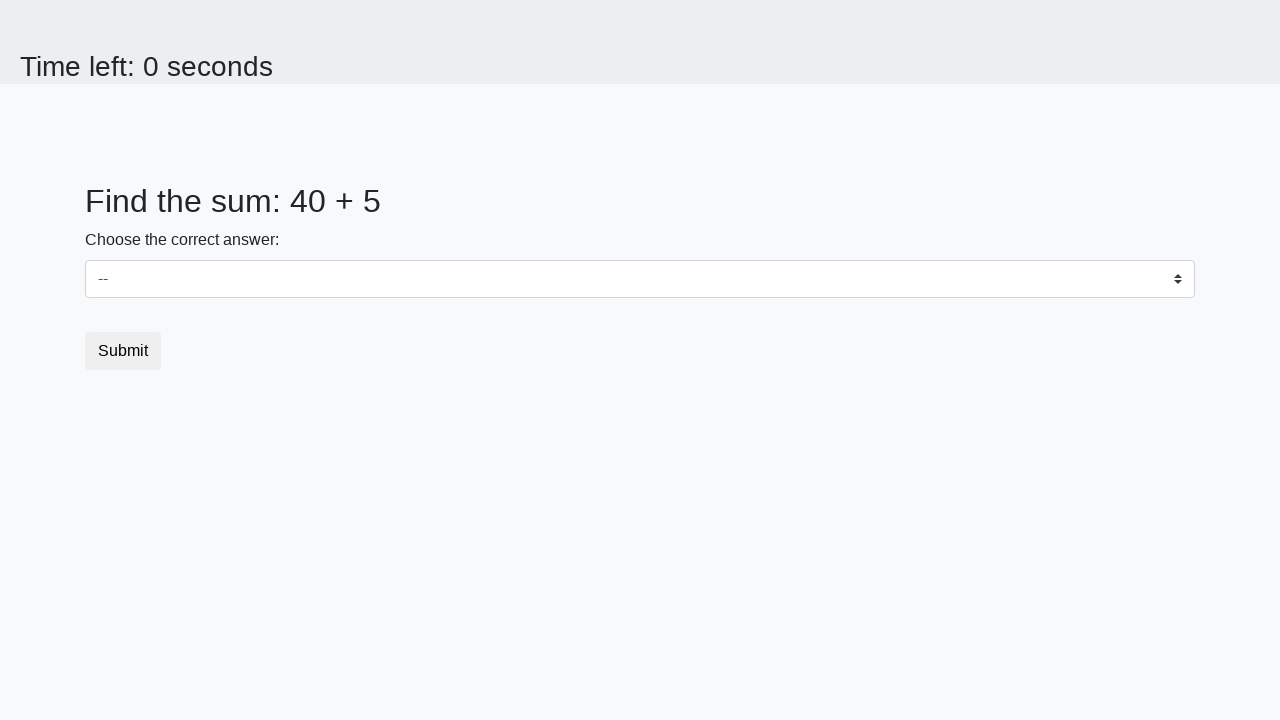

Read first number from page: 40
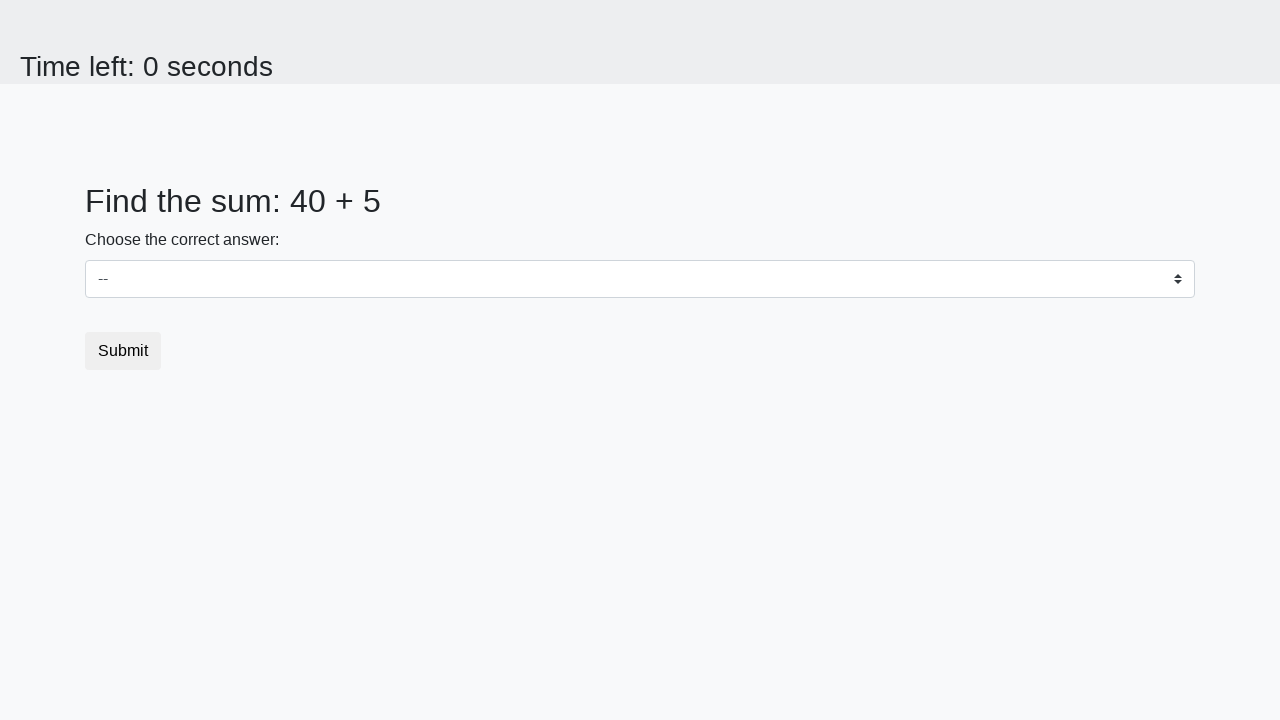

Located second number element (#num2)
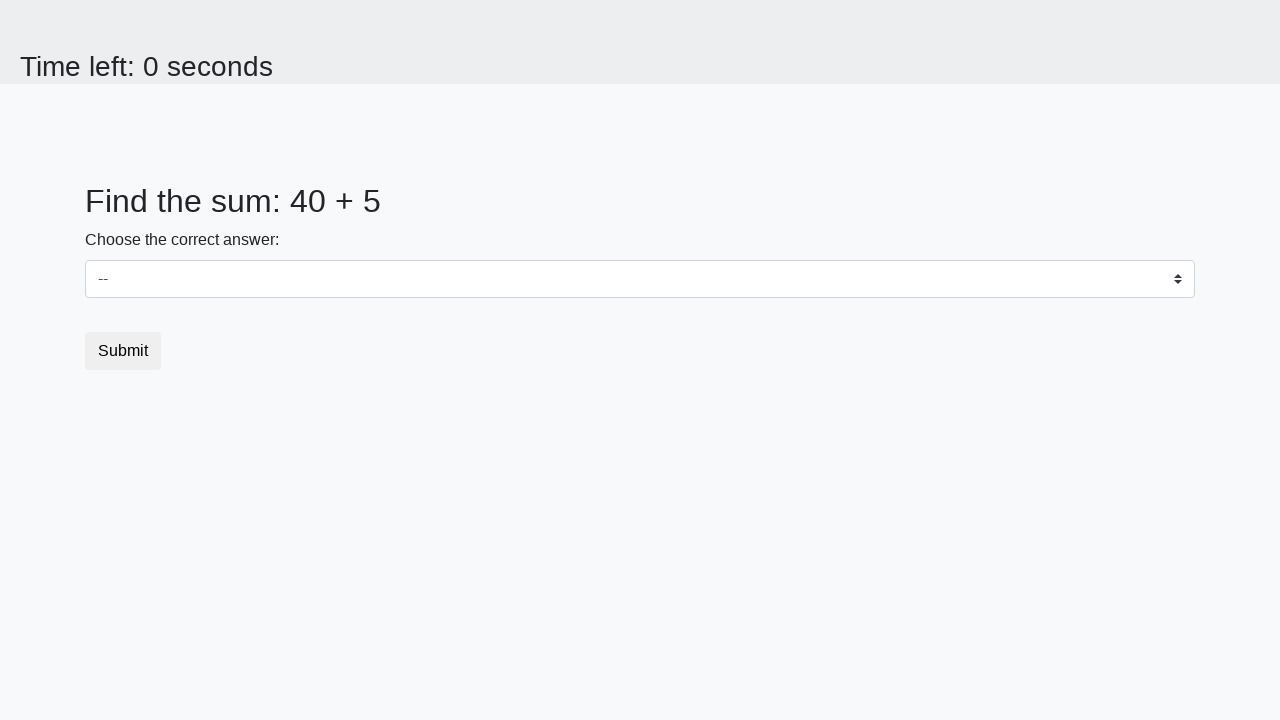

Read second number from page: 5
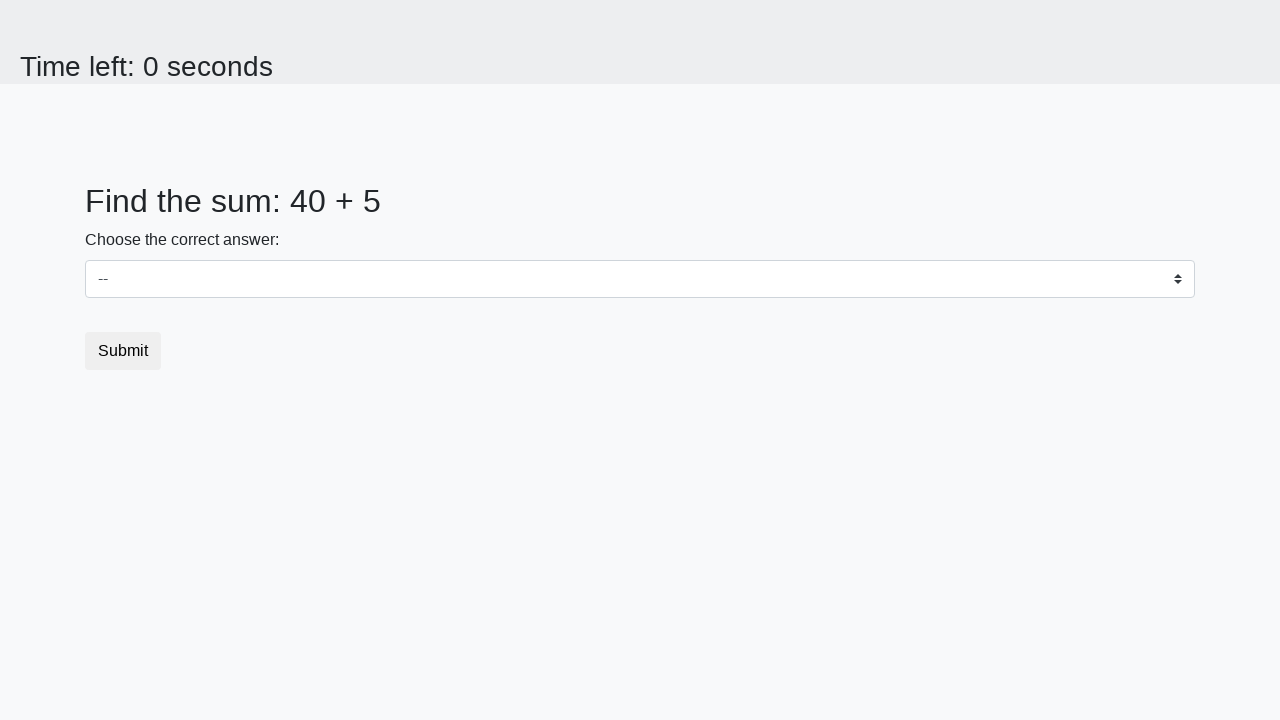

Calculated sum: 40 + 5 = 45
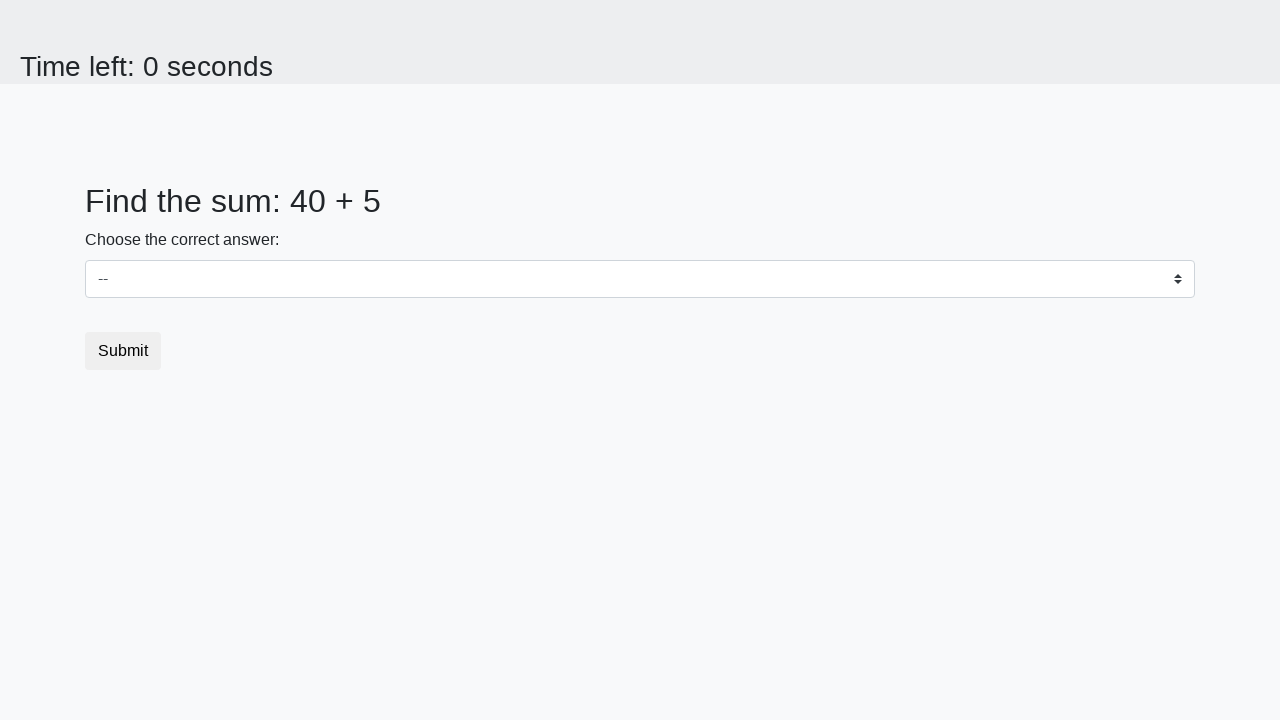

Selected result '45' from dropdown on select
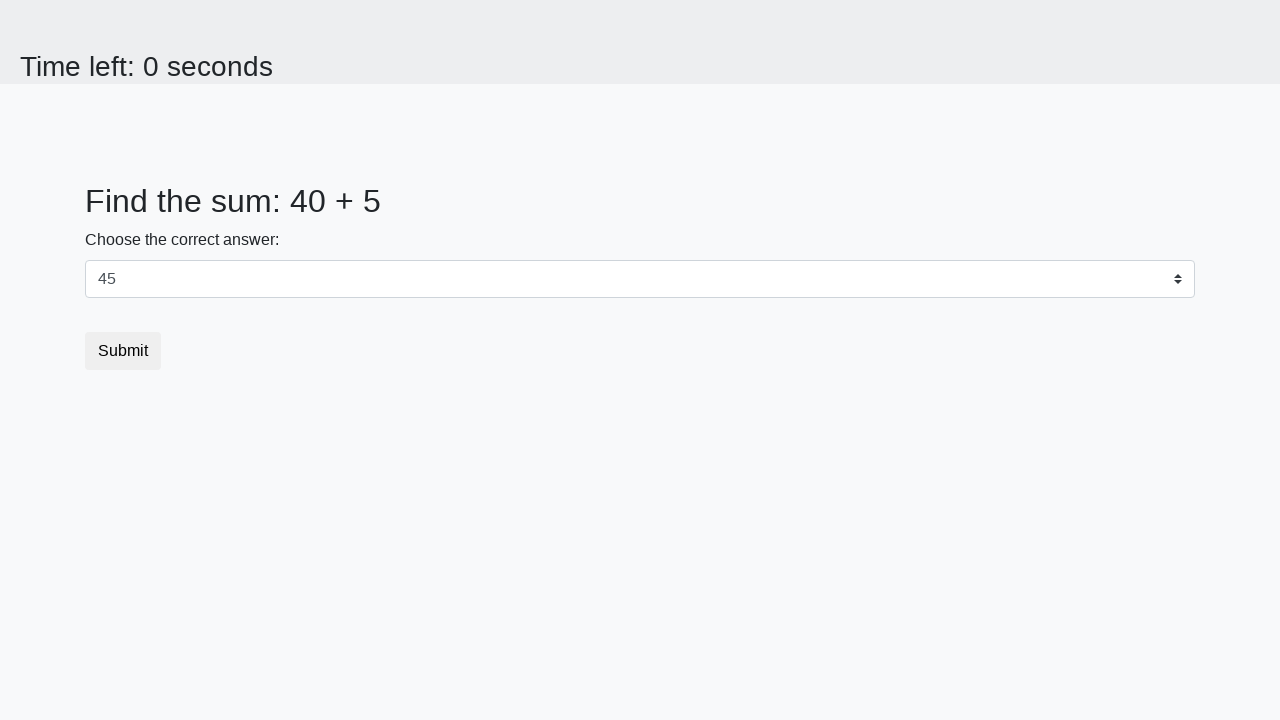

Clicked submit button to submit the form at (123, 351) on [type="submit"]
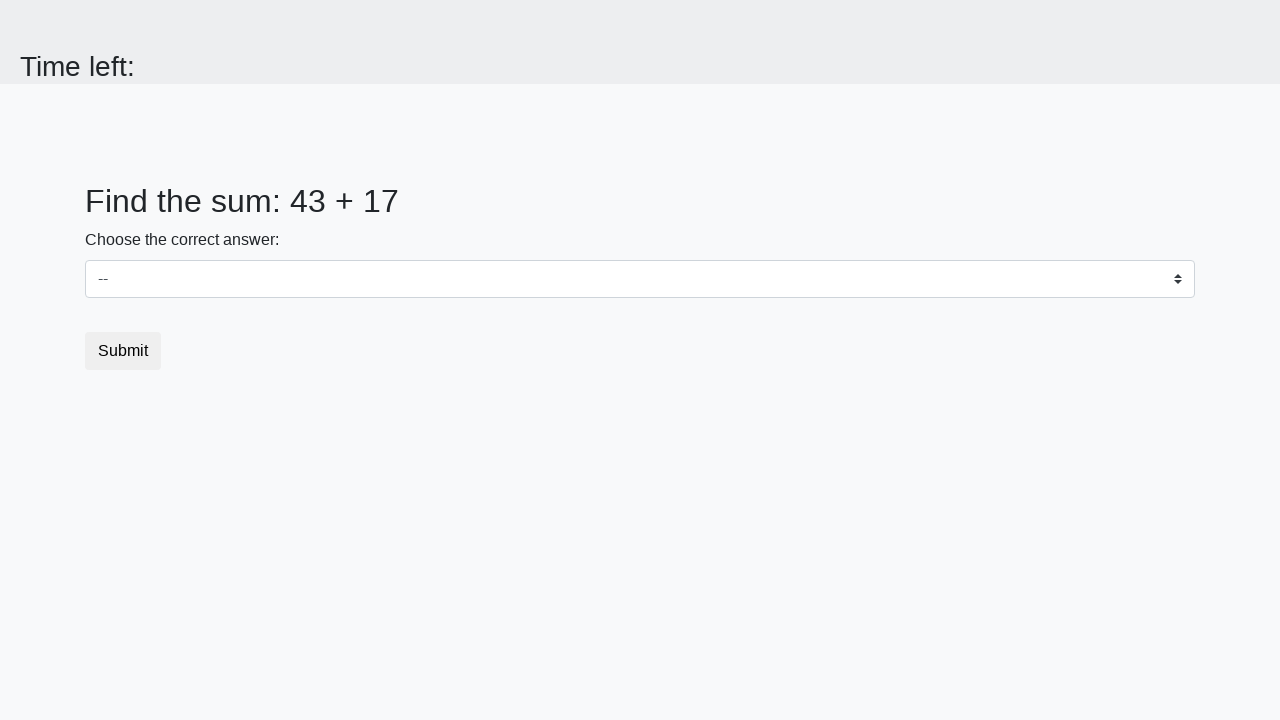

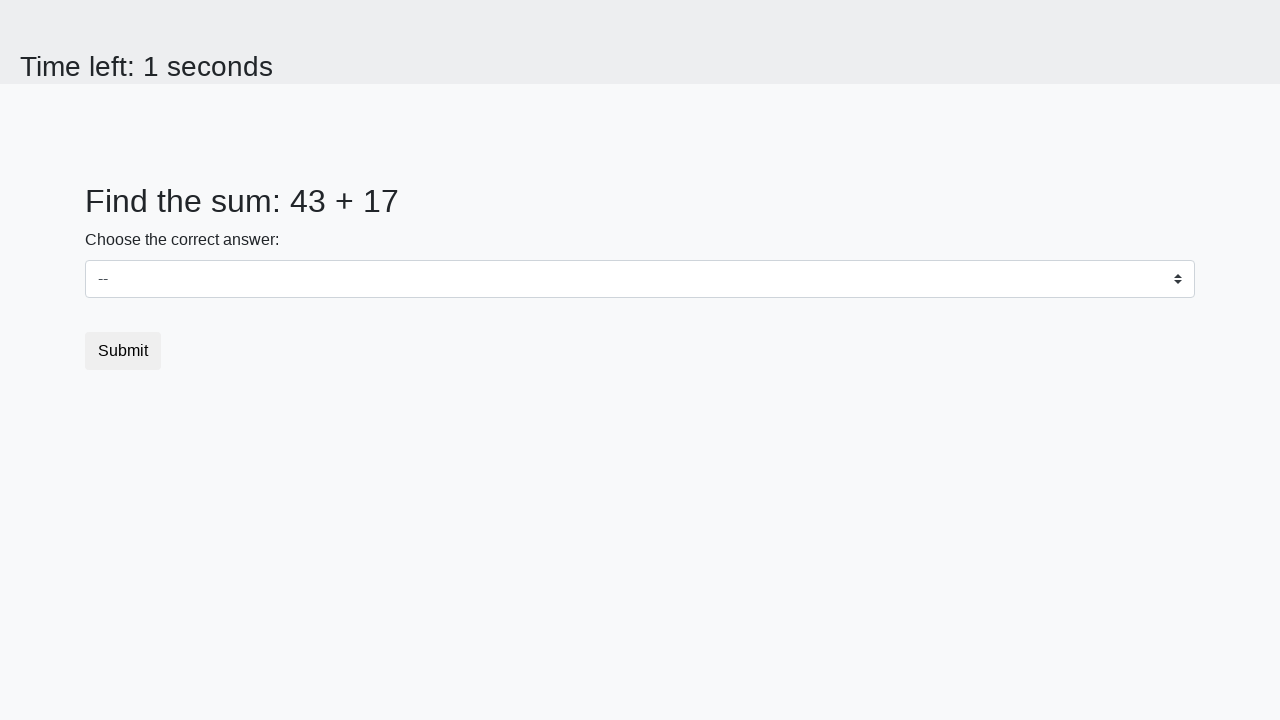